Verifies responsive design deployment on a game switcher page by checking for data-testid attributes, CSS classes, and touch-friendly buttons on both mobile and desktop viewports.

Starting URL: https://edu-create.vercel.app/games/switcher

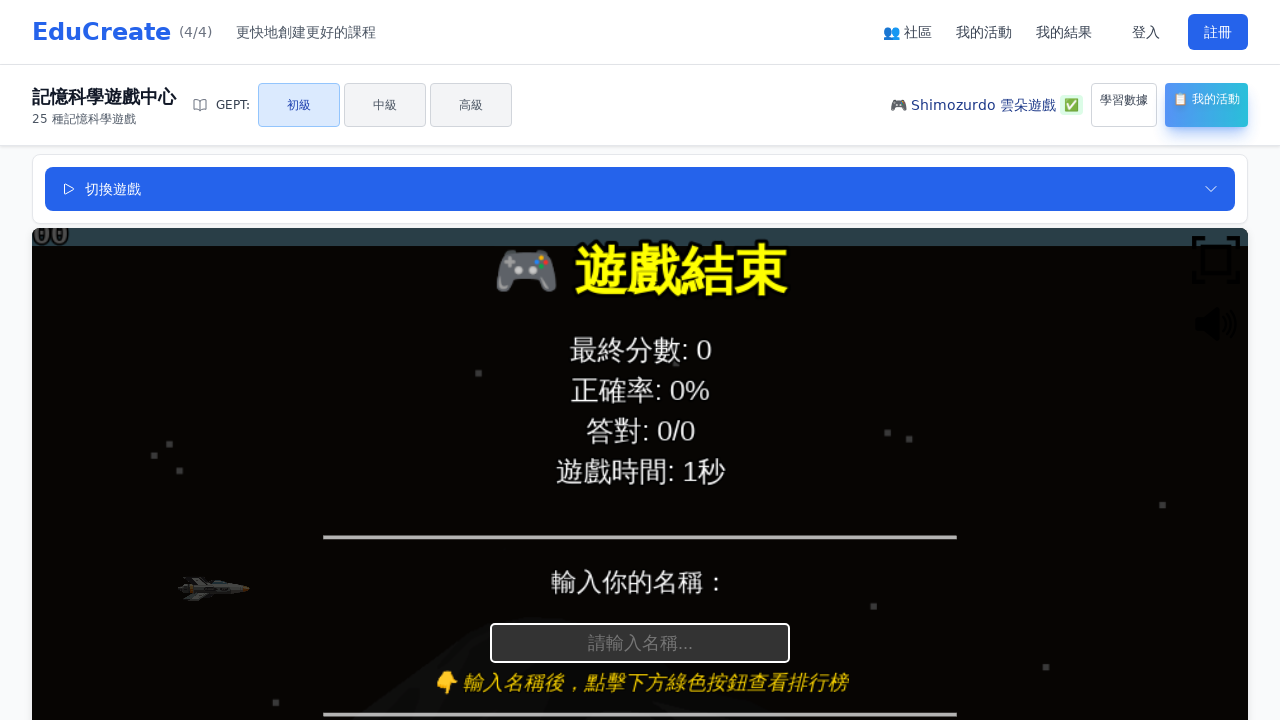

Set mobile viewport to 375x667
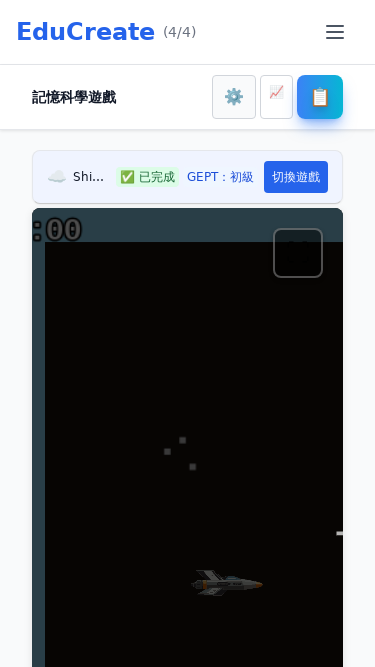

Waited for page to reach networkidle state
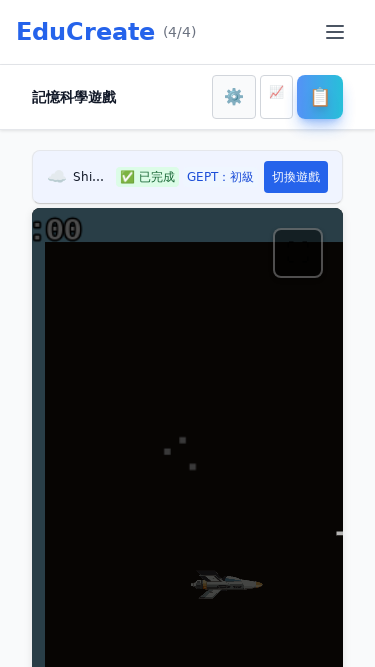

Checked for game-switcher data-testid: found 1
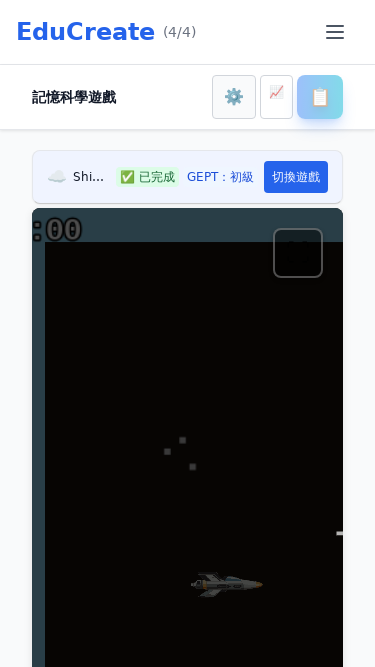

Checked for gept-selector data-testid: found 1
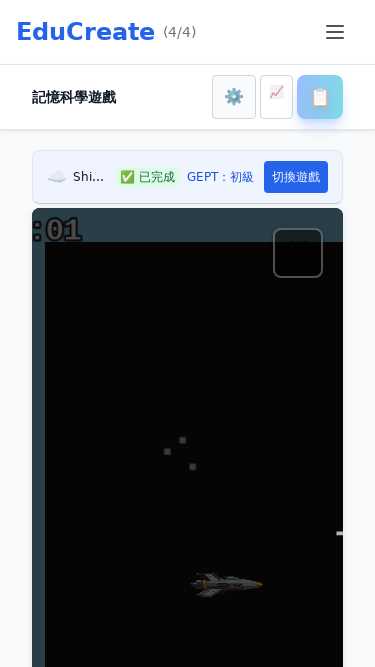

Checked for game-container data-testid: found 2
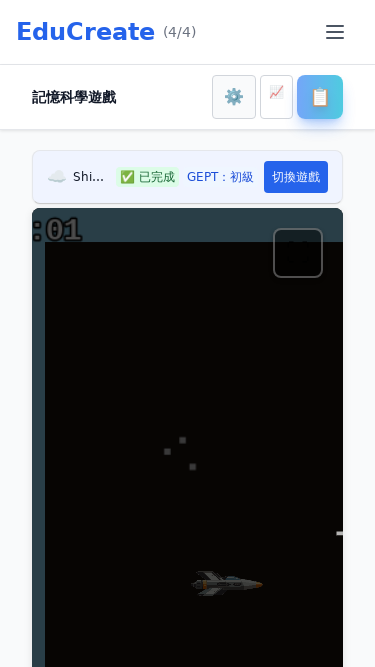

Checked for game-switcher-container CSS class: found 1
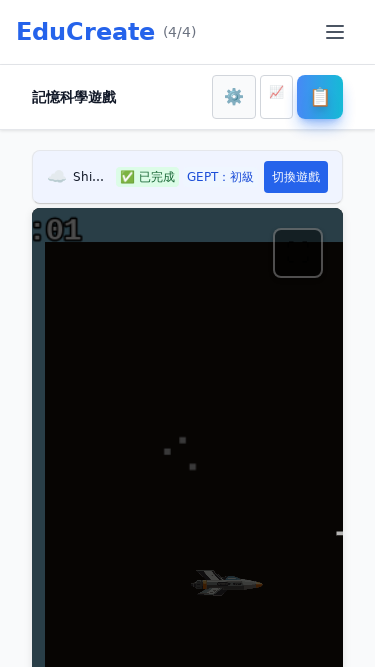

Checked for gept-selector CSS class: found 1
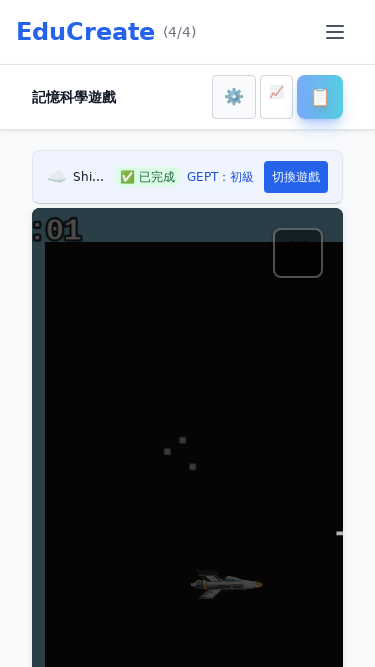

Checked for game-iframe-container CSS class: found 1
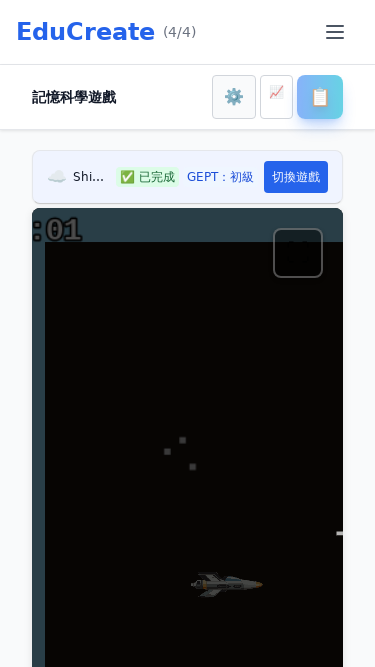

Set desktop viewport to 1920x1080
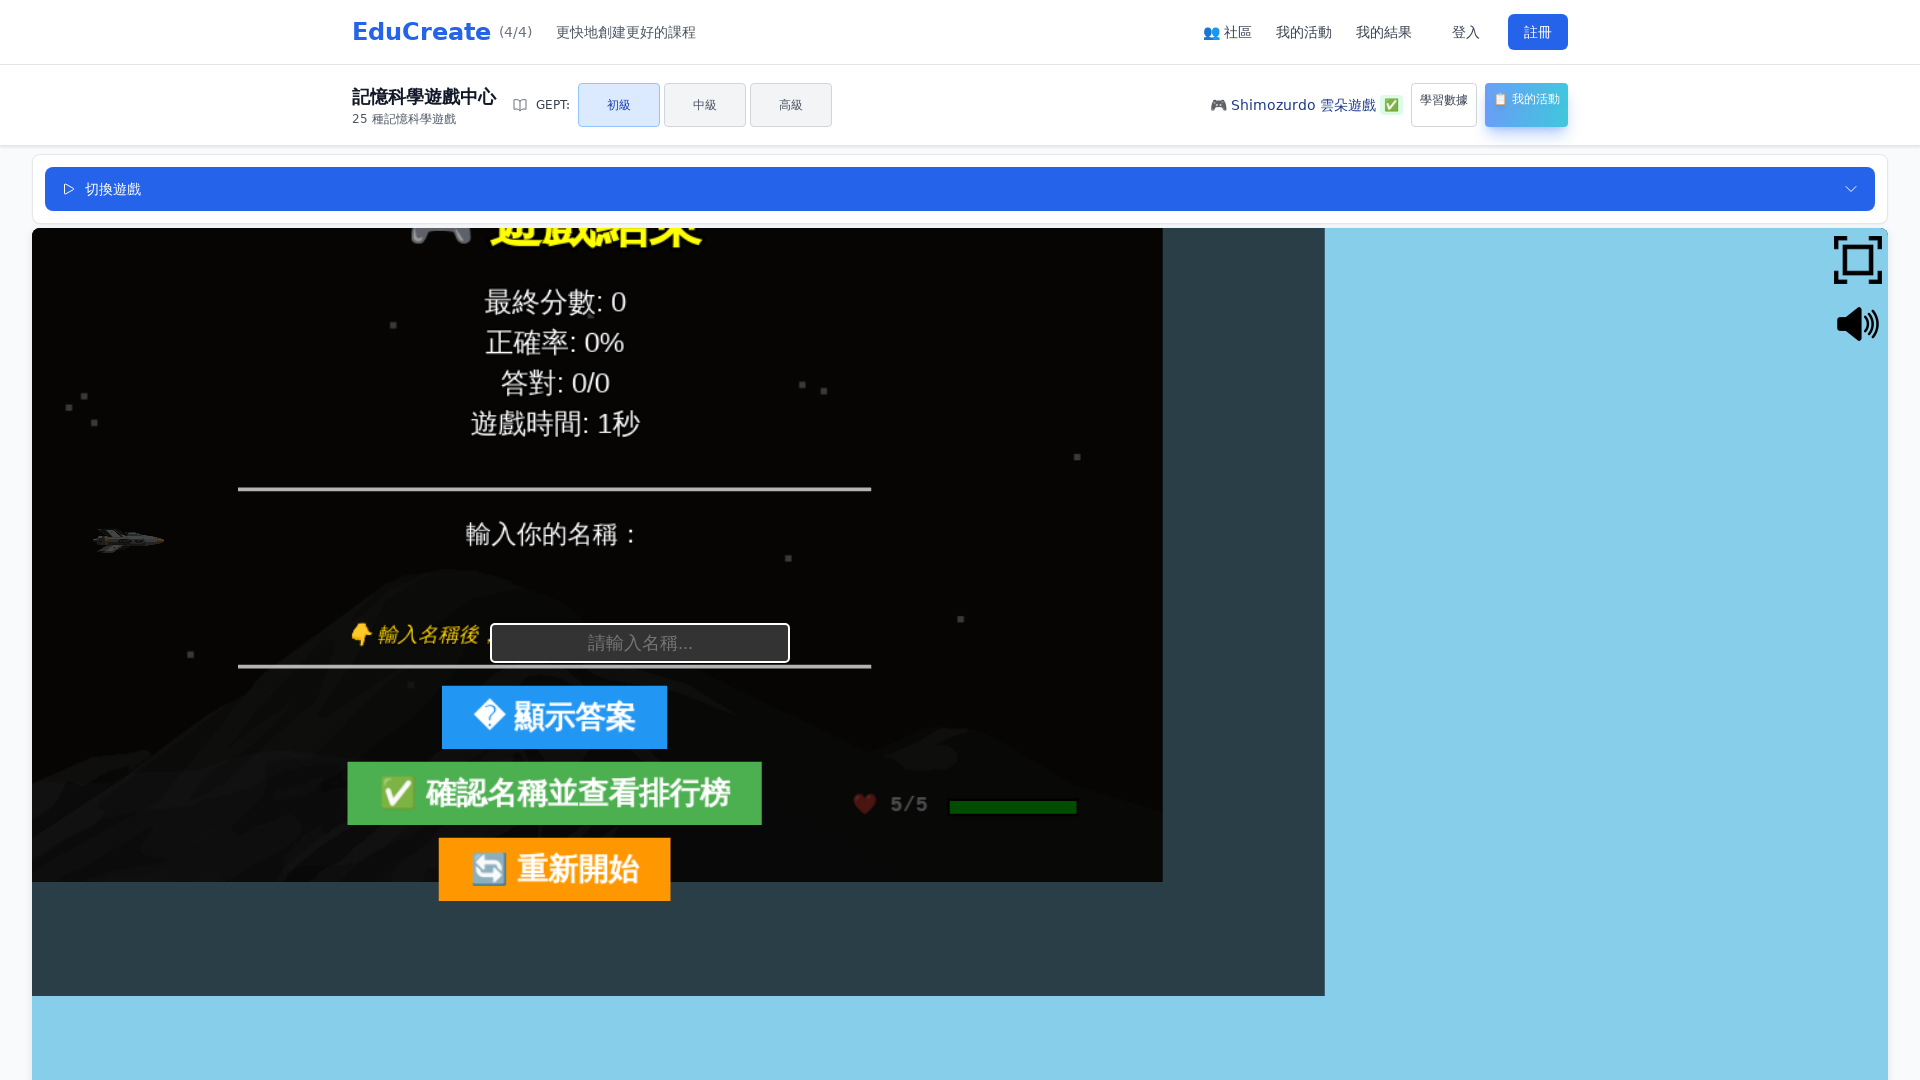

Waited 2 seconds for layout to adjust to desktop viewport
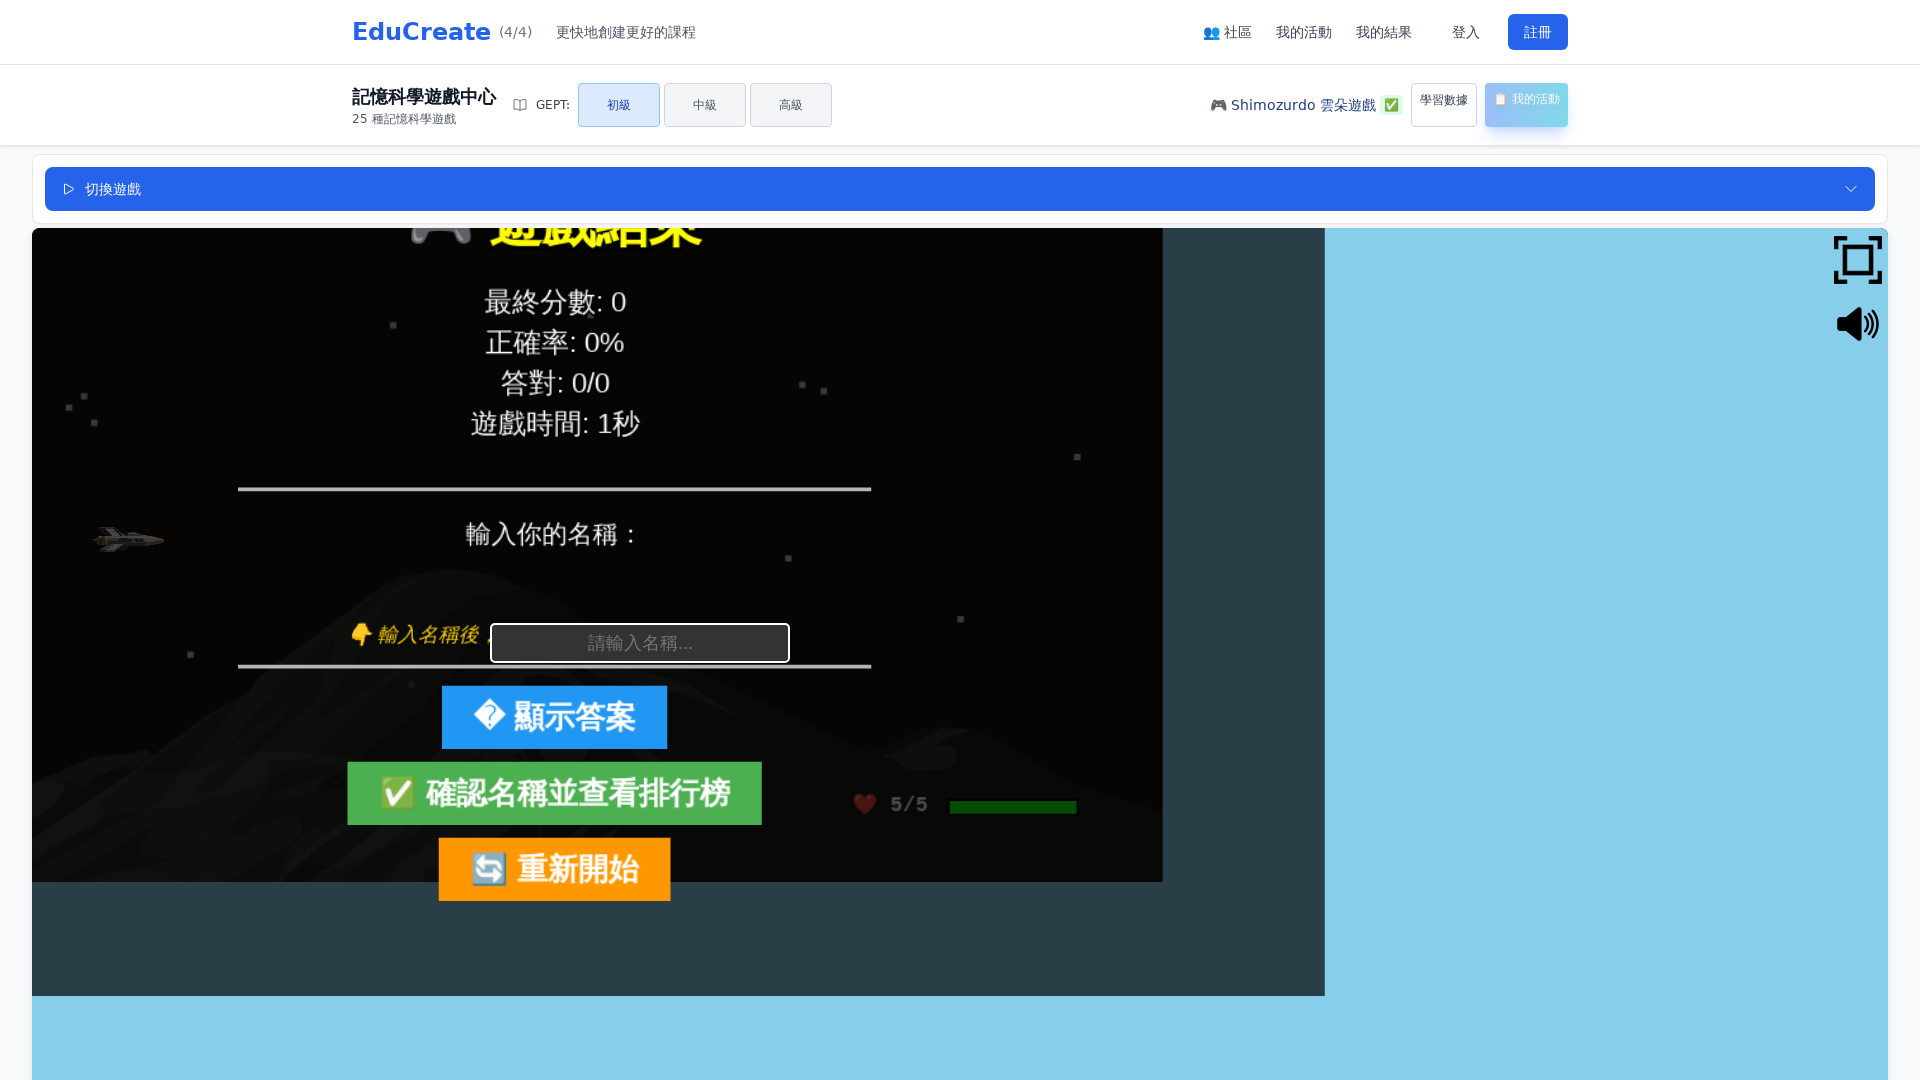

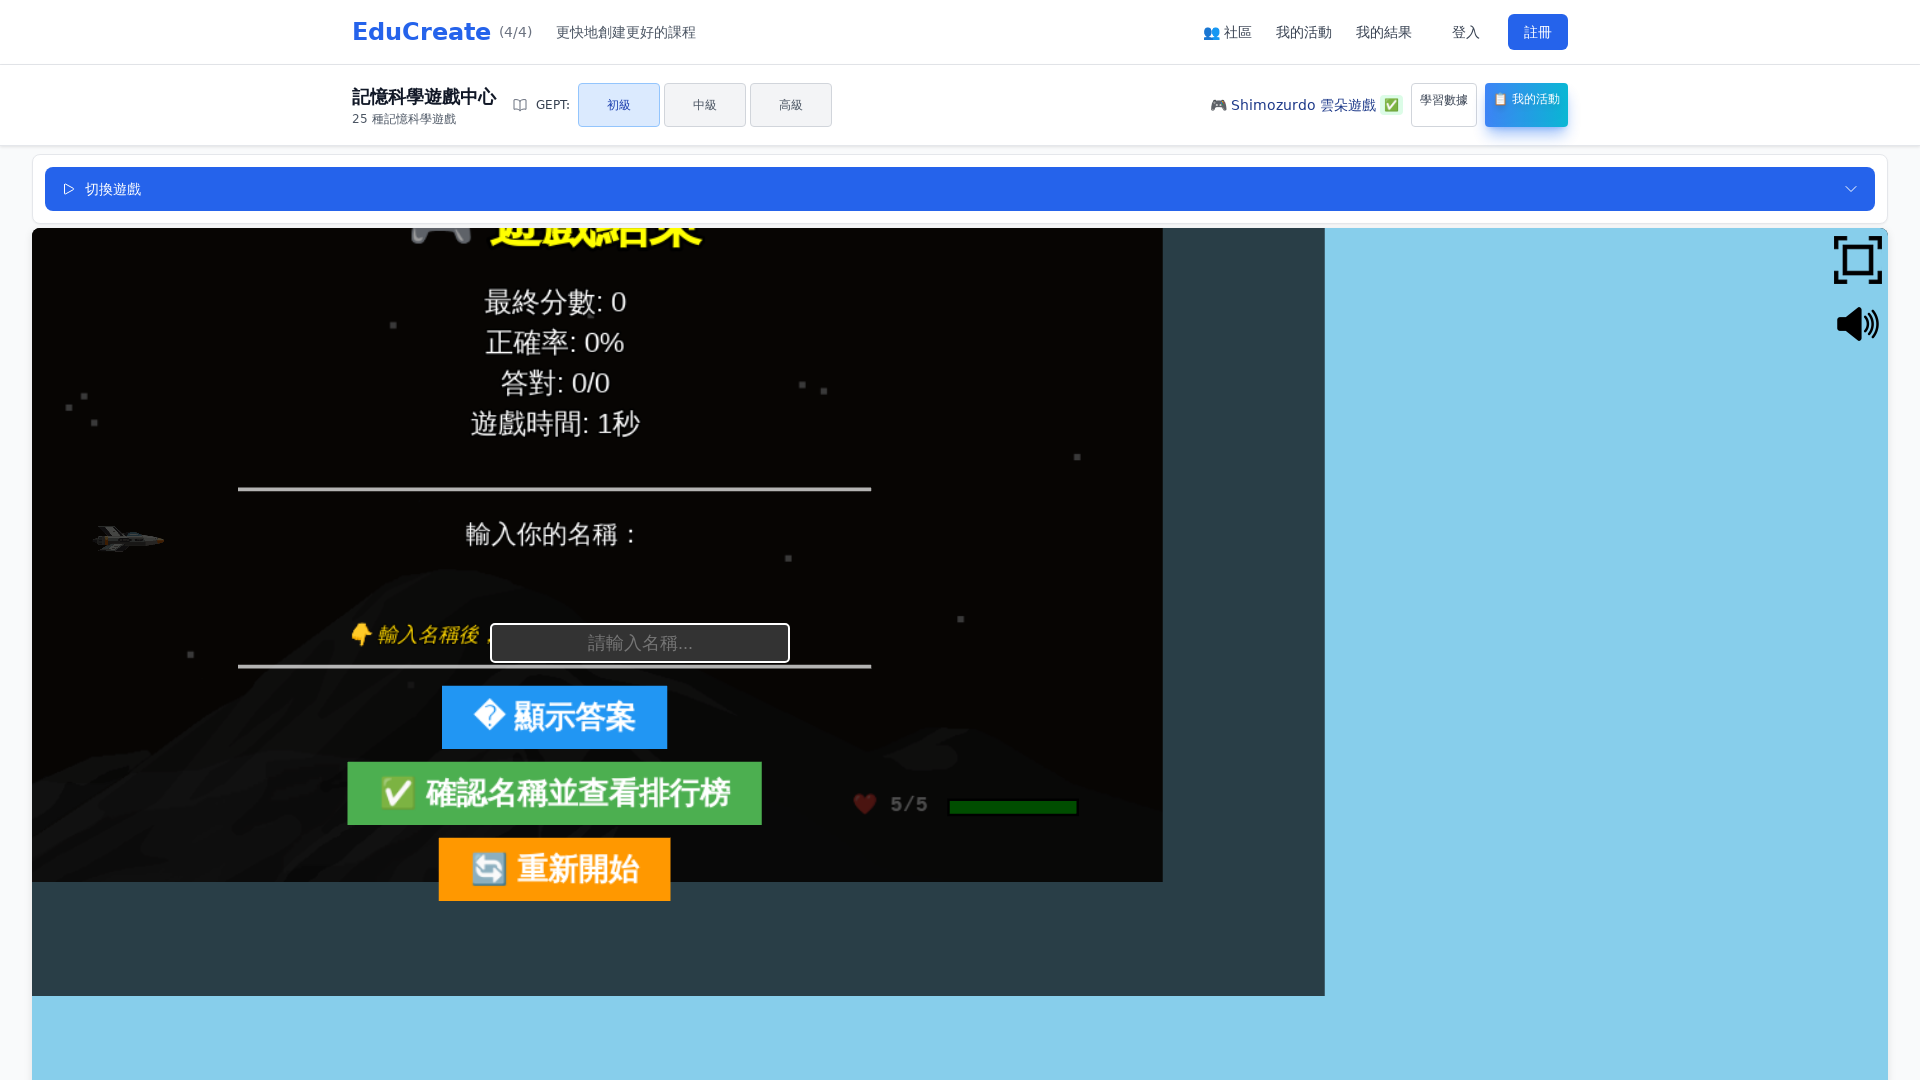